Tests the Plupload file upload widget by triggering the file picker dialog. Note: In Playwright, actual file upload would require using set_input_files() with a real file or handling the file chooser event.

Starting URL: https://www.plupload.com/examples/

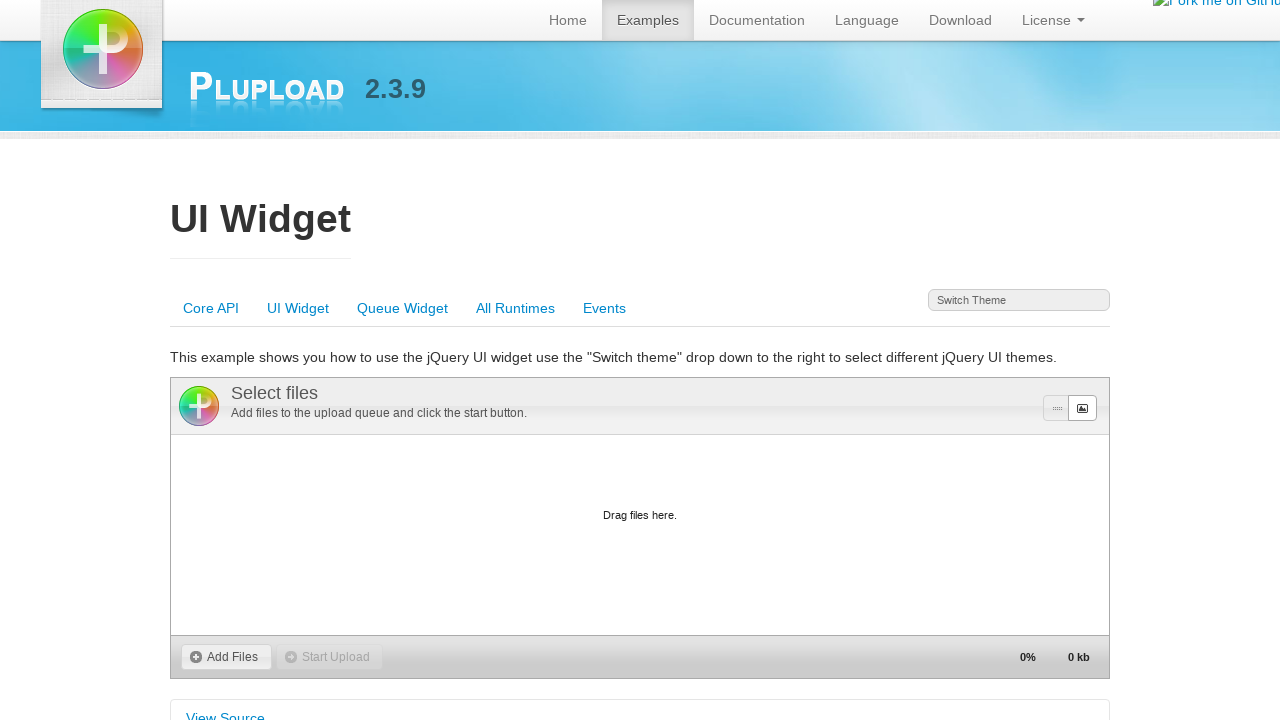

Waited for Plupload browse button to be ready
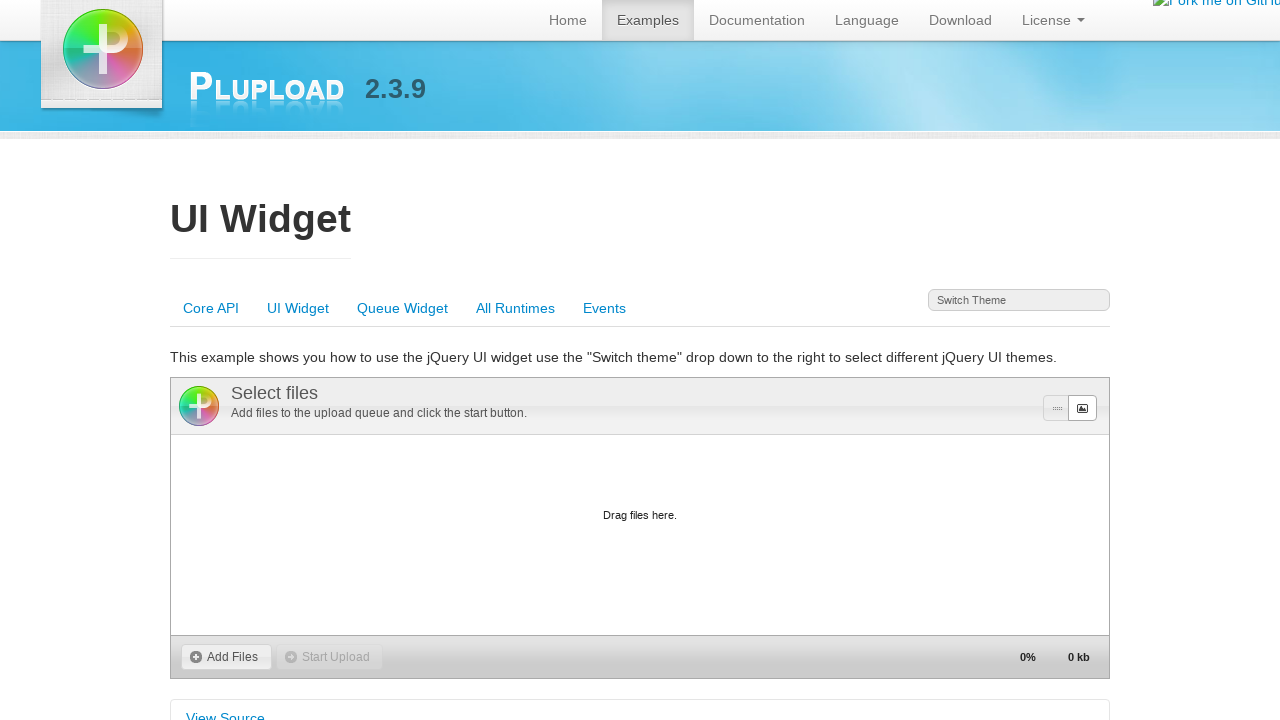

Clicked the browse button to trigger file picker dialog at (226, 657) on #uploader_browse
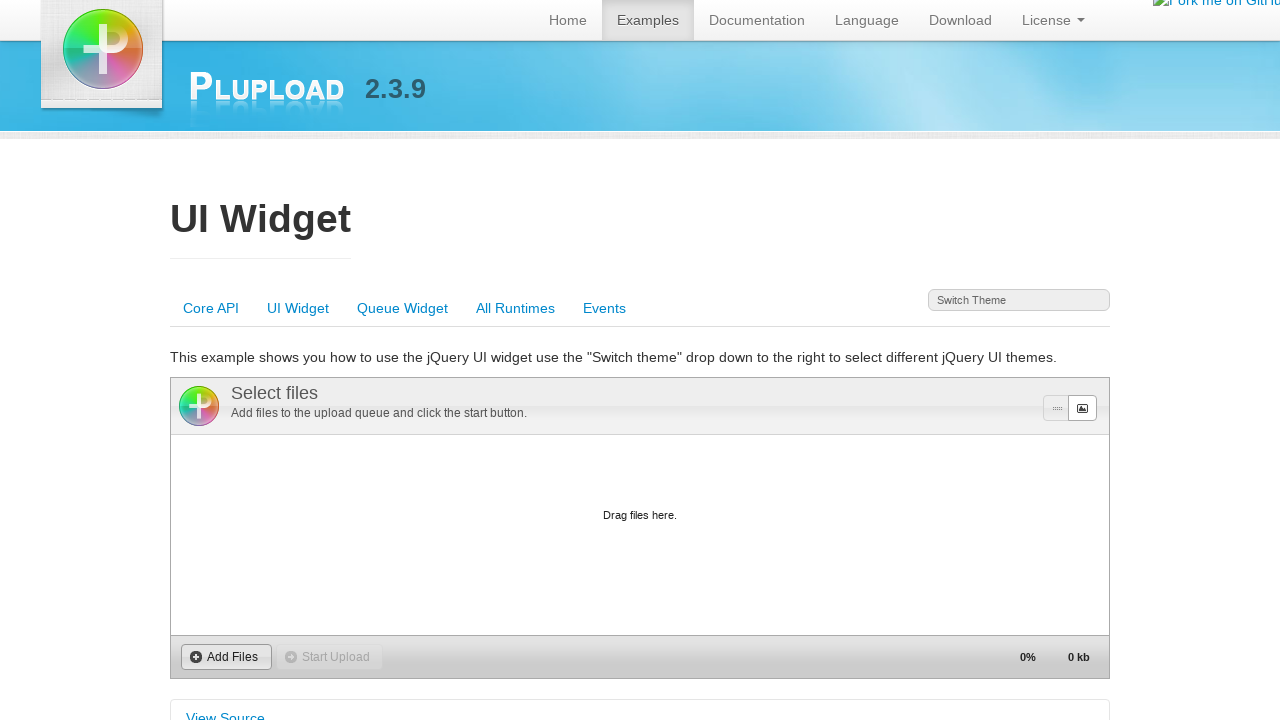

Waited for file picker dialog to appear
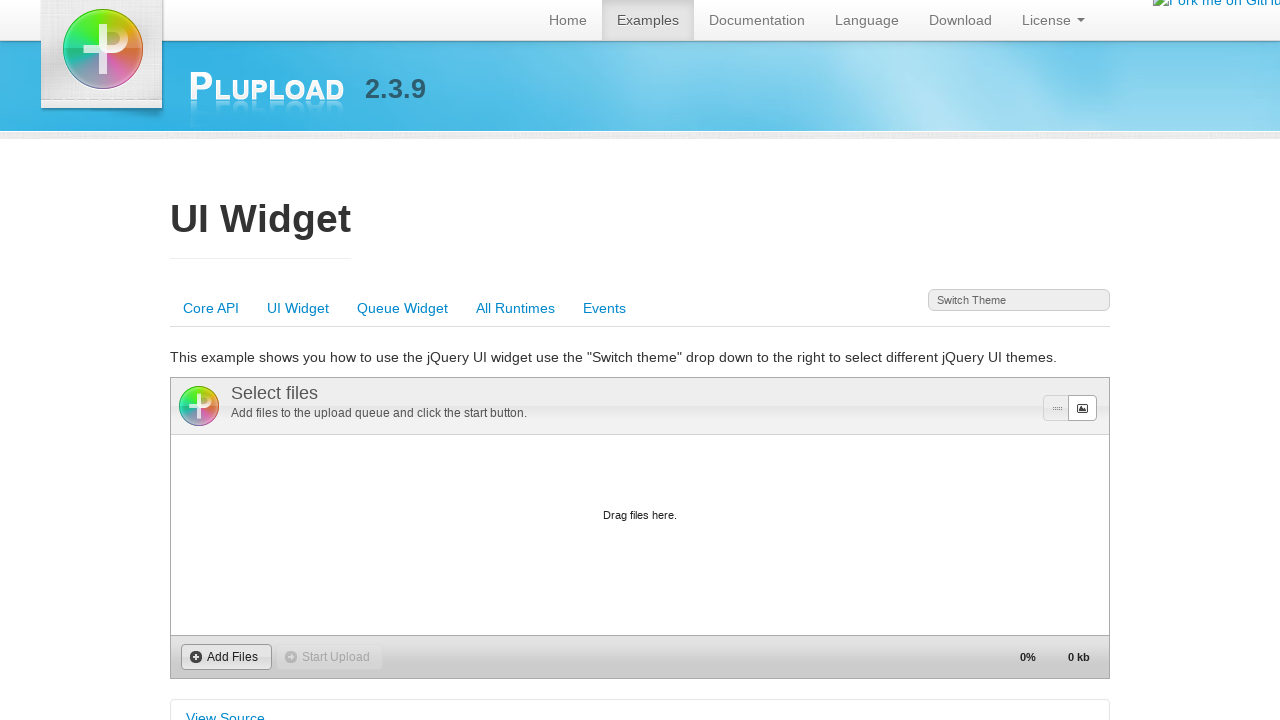

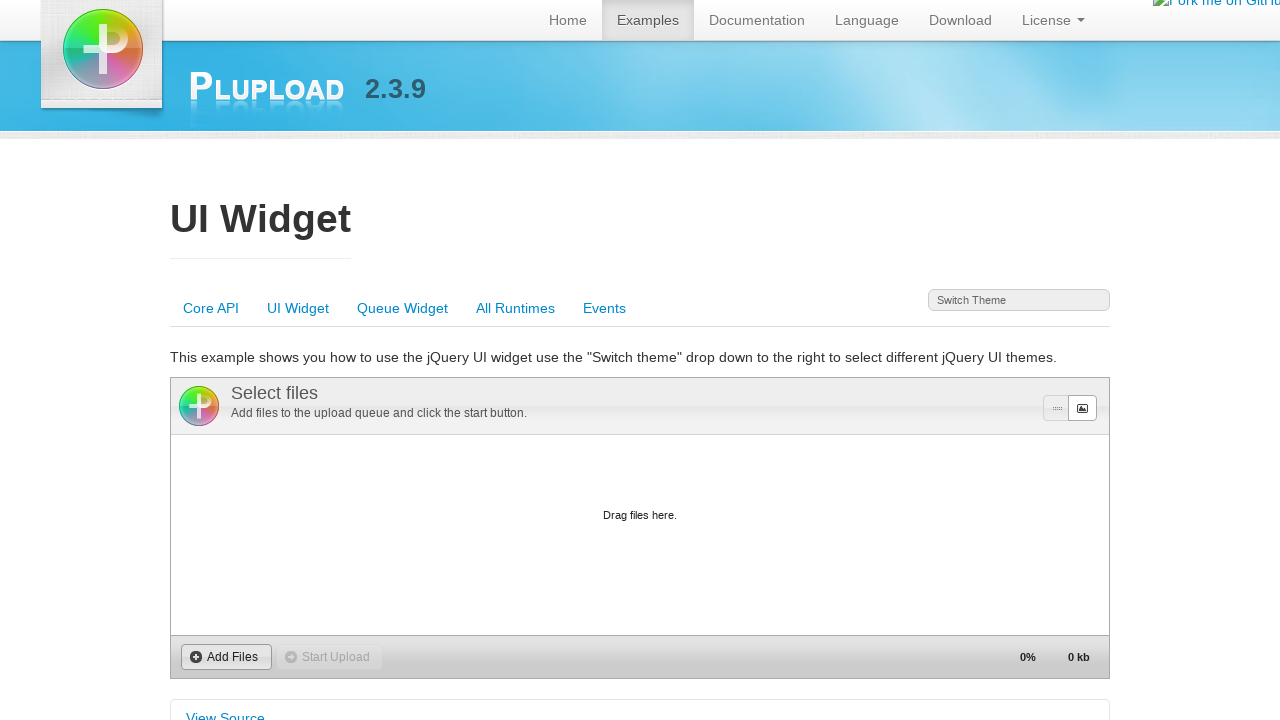